Tests the Add/Remove Elements functionality by navigating to the page, clicking the Add button multiple times to create elements, then clicking to delete one of the created elements

Starting URL: https://the-internet.herokuapp.com/

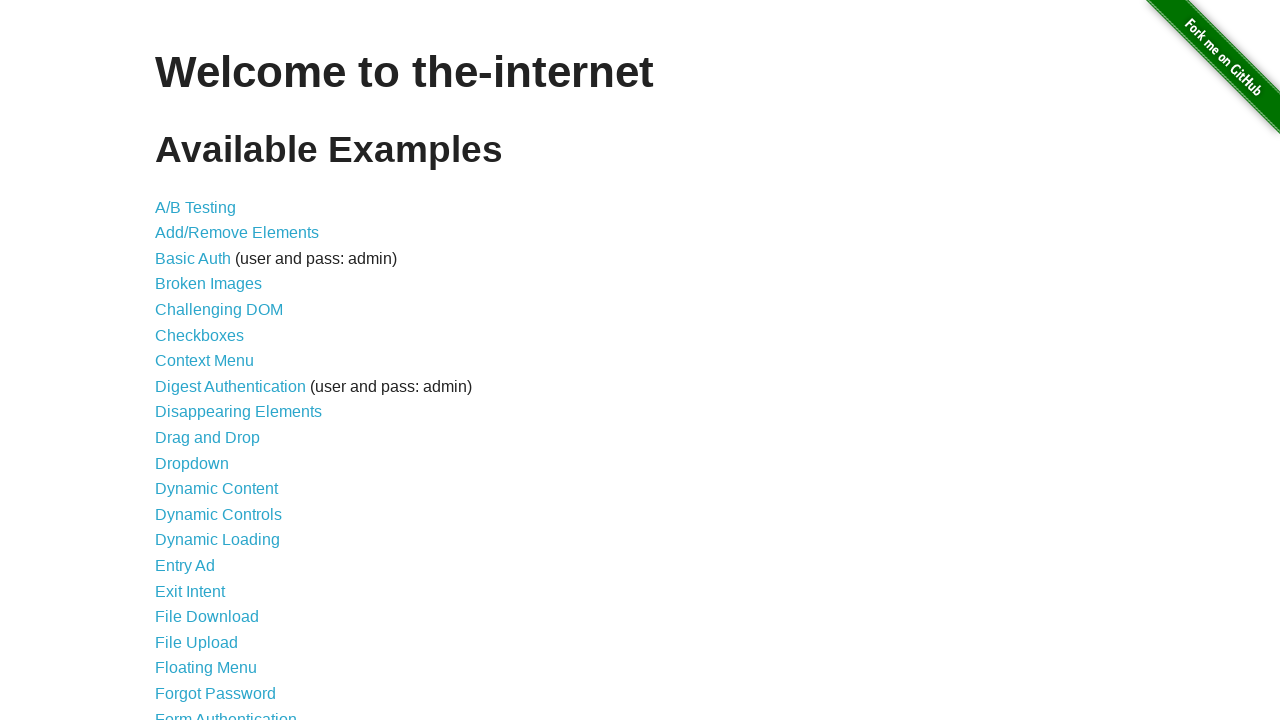

Clicked on Add/Remove Elements link at (237, 233) on text=Add/Remove Elements
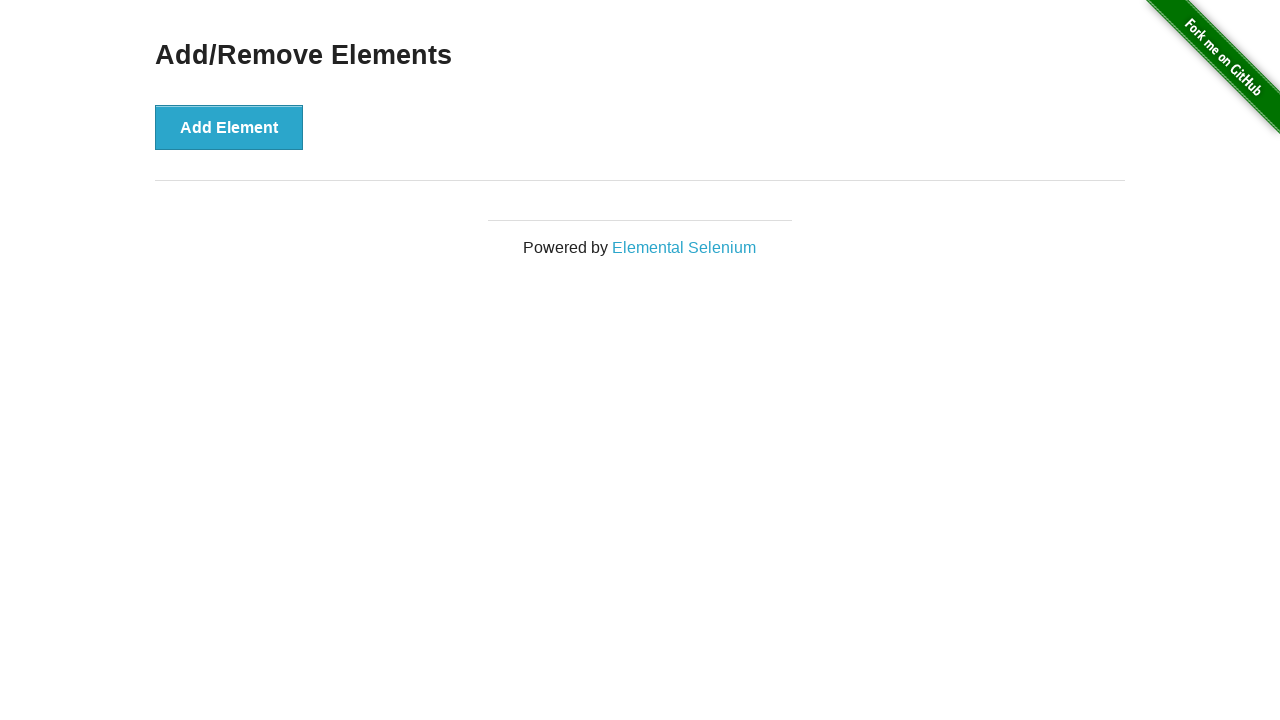

Clicked Add Element button (1st time) at (229, 127) on button >> internal:has-text="Add Element"i
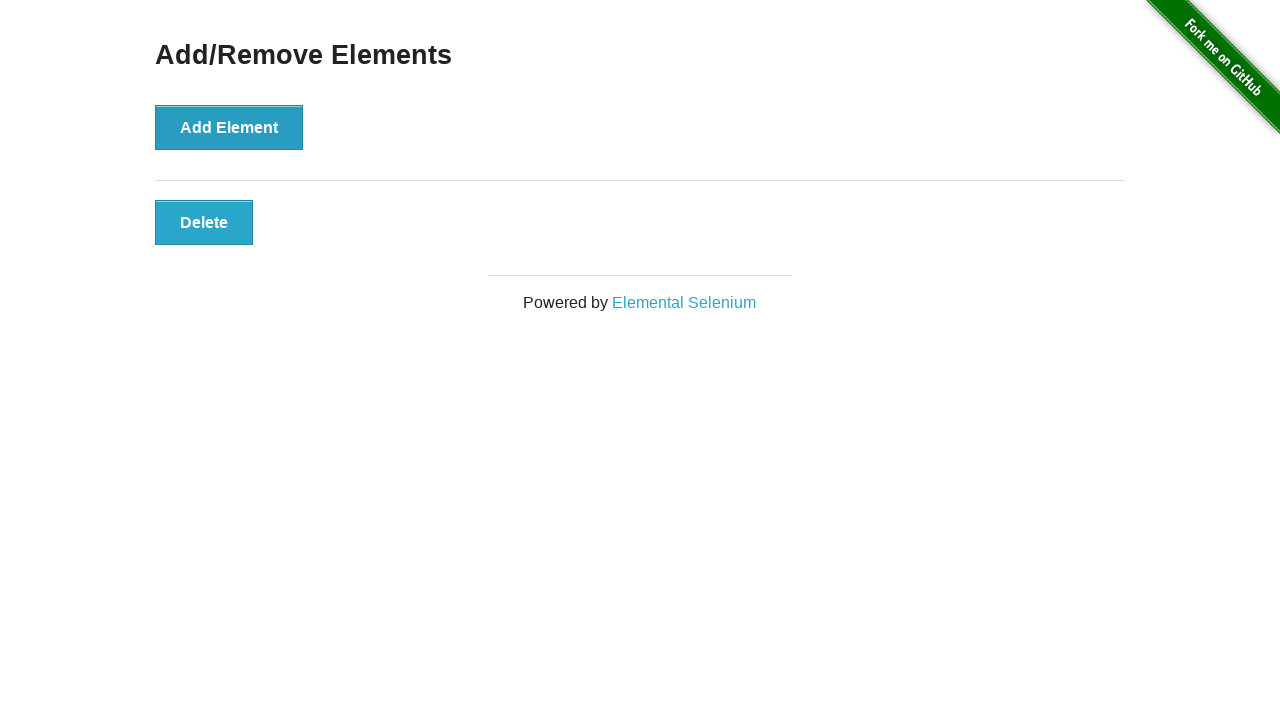

Clicked Add Element button (2nd time) at (229, 127) on button >> internal:has-text="Add Element"i
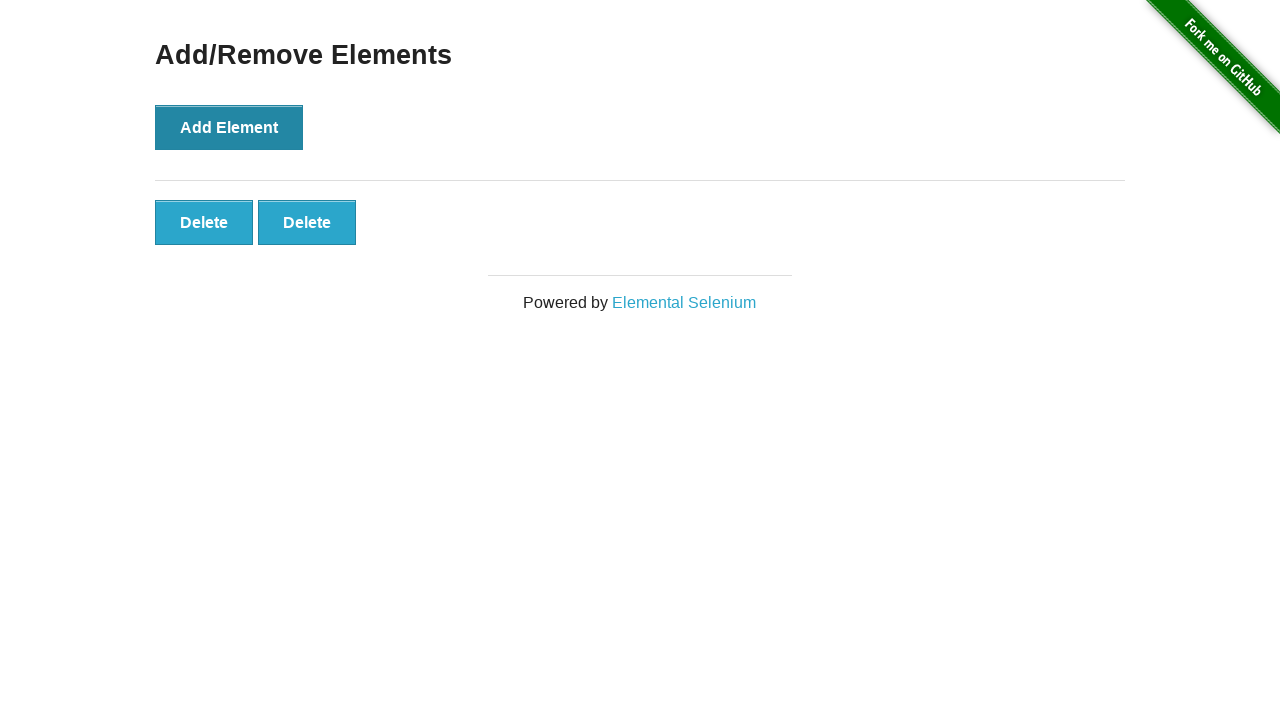

Clicked Add Element button (3rd time) at (229, 127) on button >> internal:has-text="Add Element"i
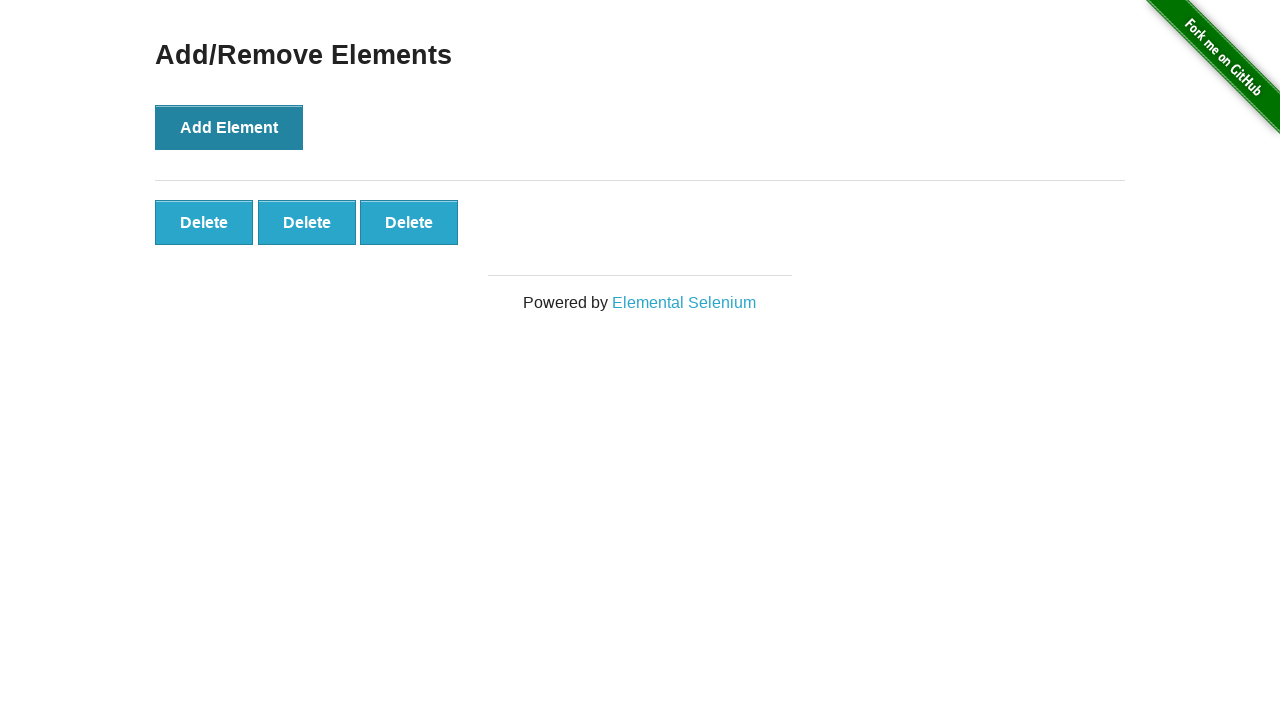

Clicked Delete button to remove a created element at (204, 222) on .added-manually
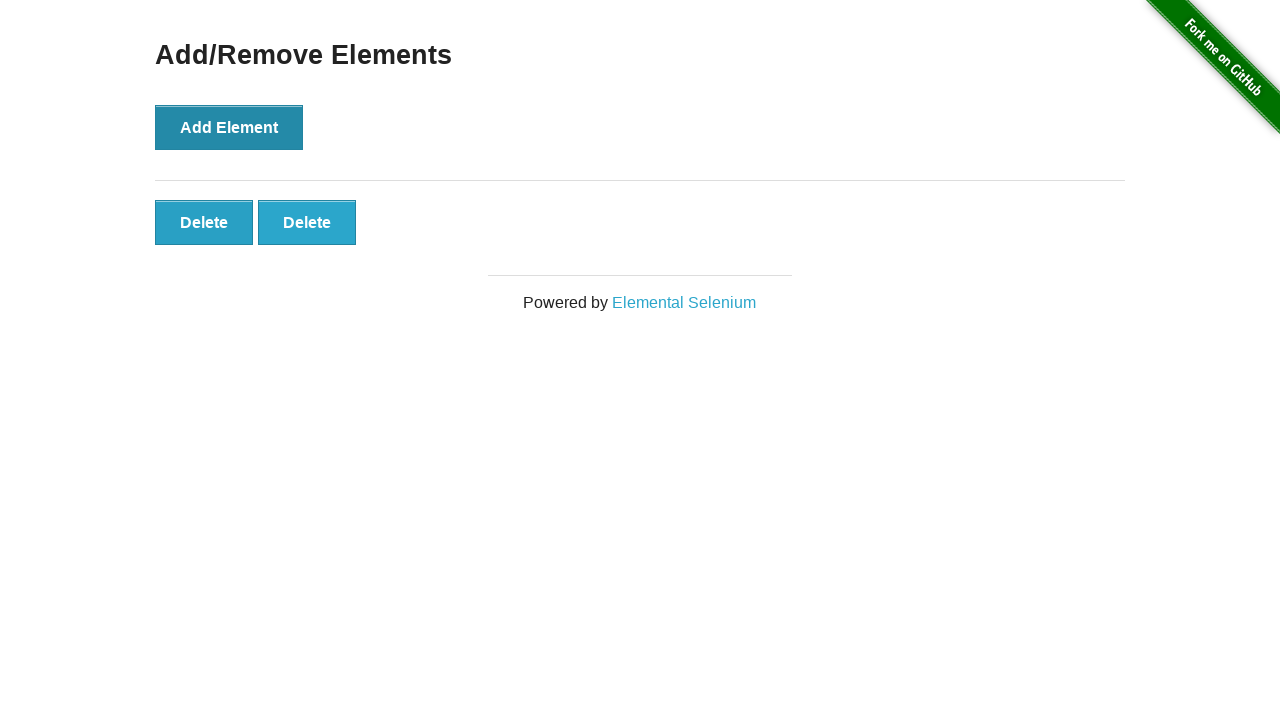

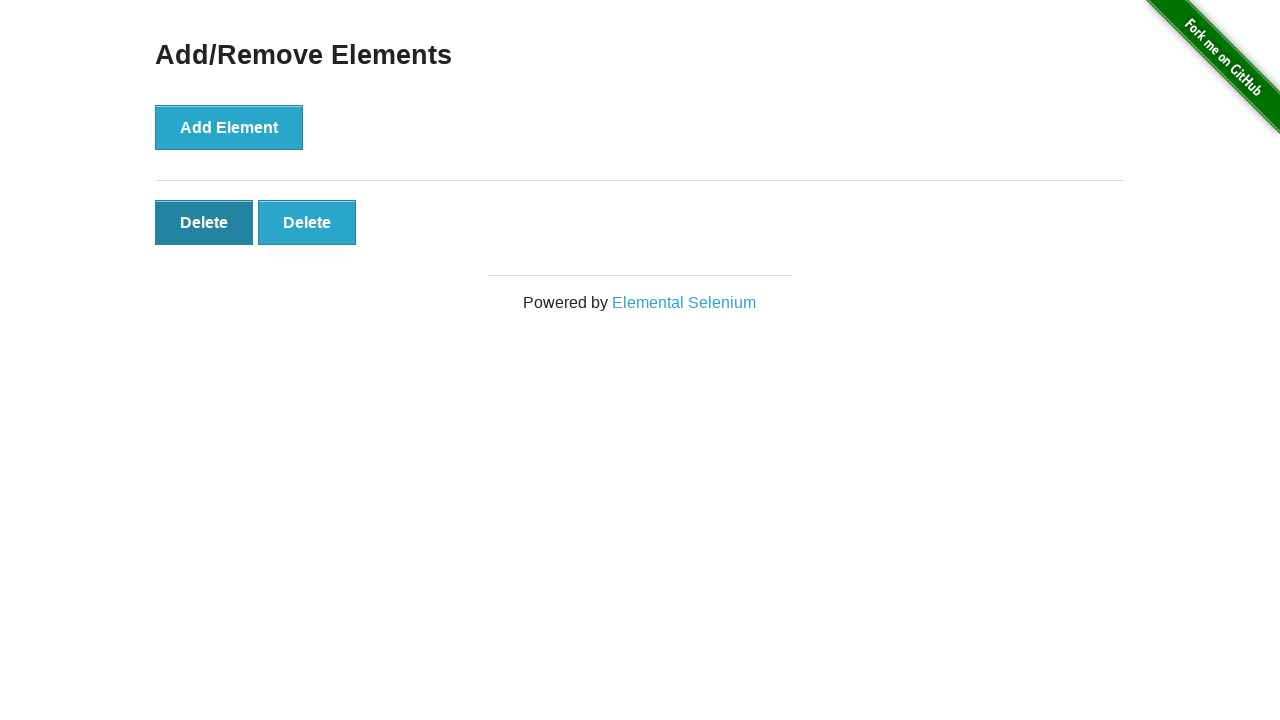